Tests the "Browse APIs" button functionality which navigates to the Browse APIs section

Starting URL: https://api.nasa.gov/

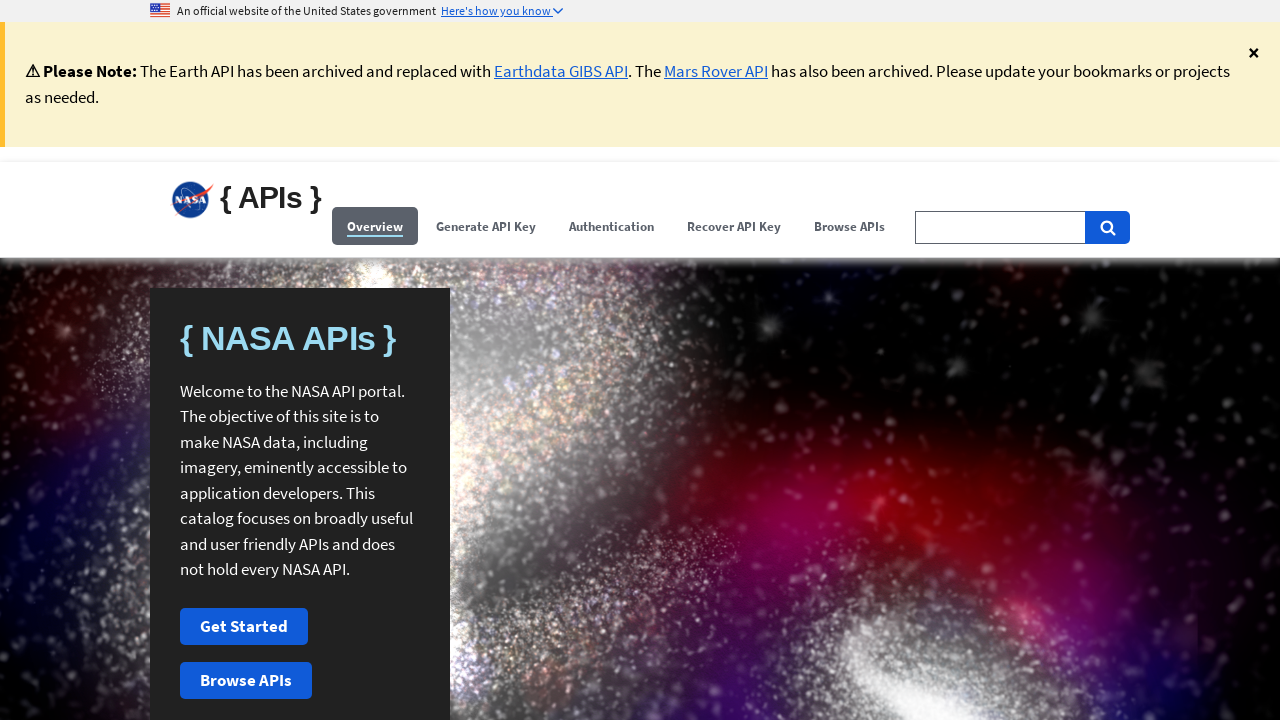

NASA API homepage loaded - favicon appeared
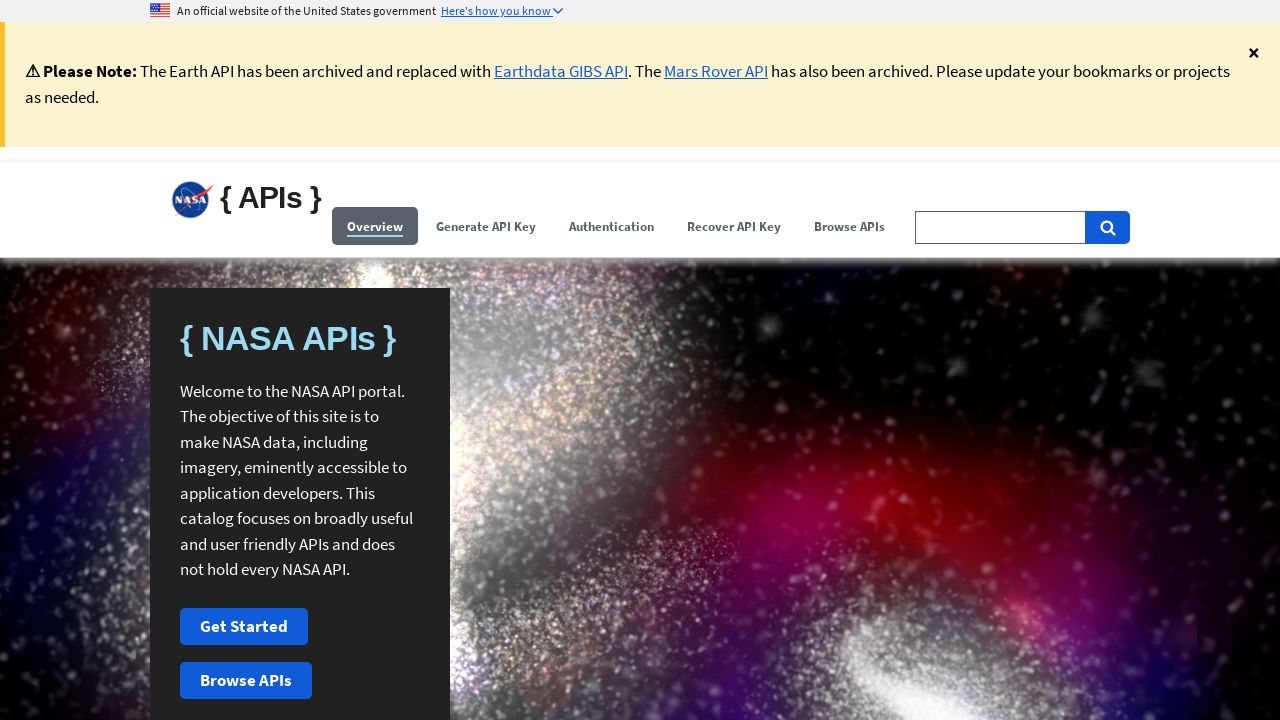

Clicked 'Browse APIs' button at (246, 681) on xpath=//button[contains(.,'Browse APIs')]
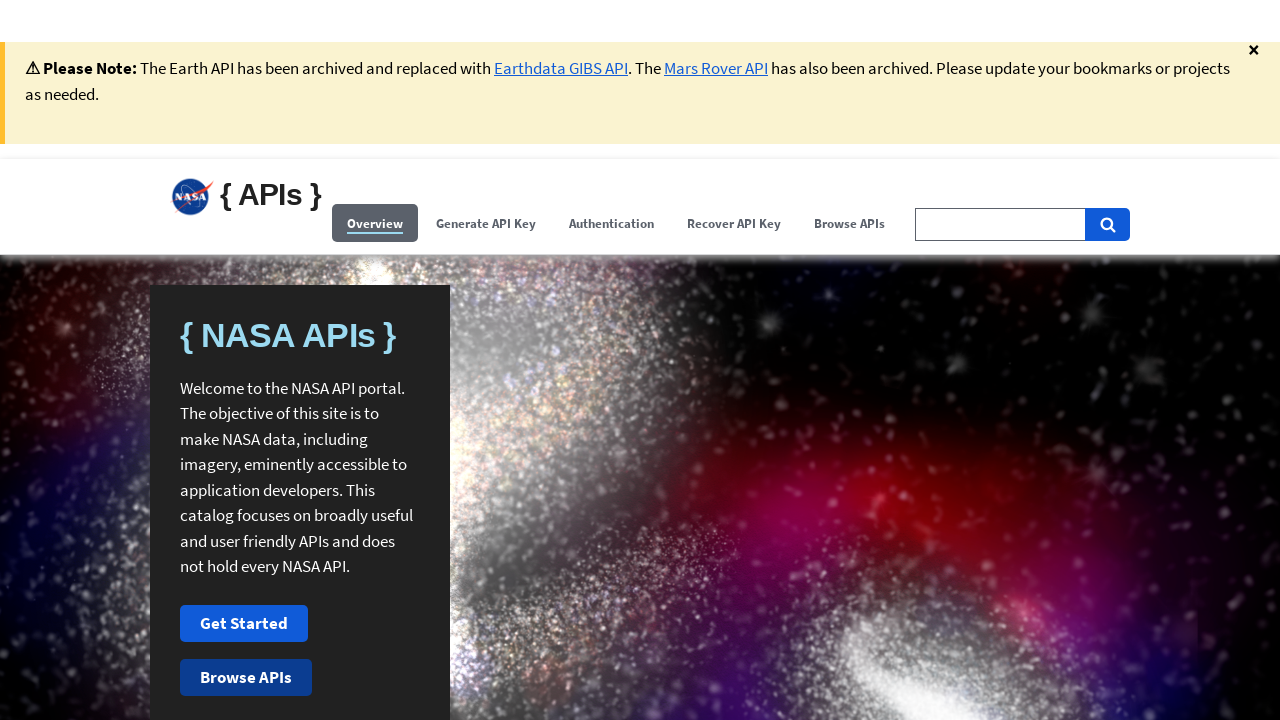

Browse APIs section loaded and visible
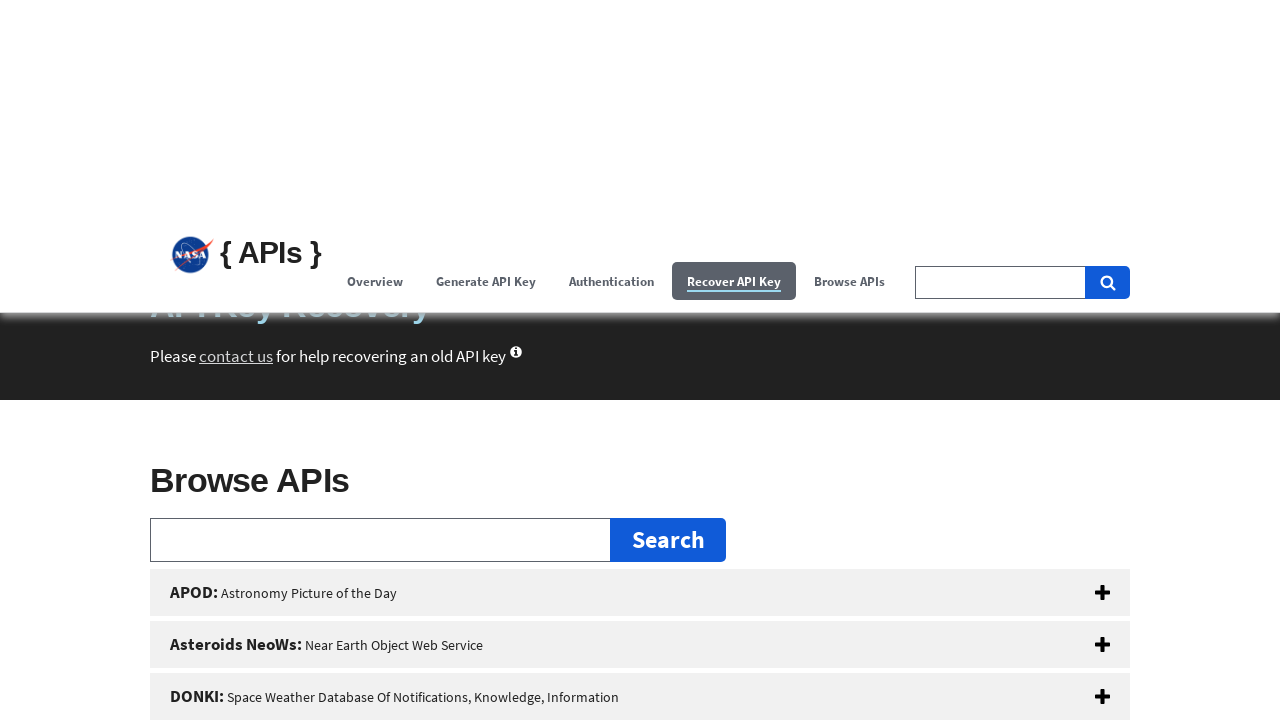

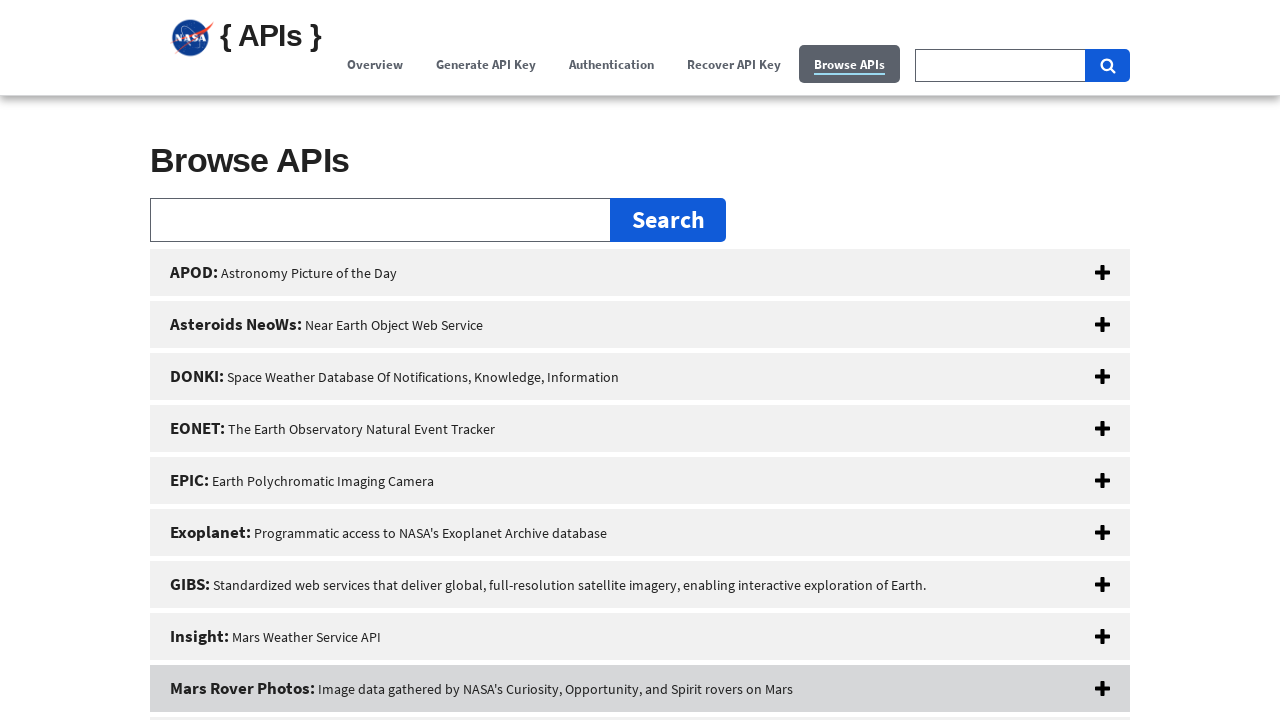